Tests JavaScript alert handling by clicking a button that triggers an alert, reading the alert text, and accepting it

Starting URL: https://the-internet.herokuapp.com/javascript_alerts

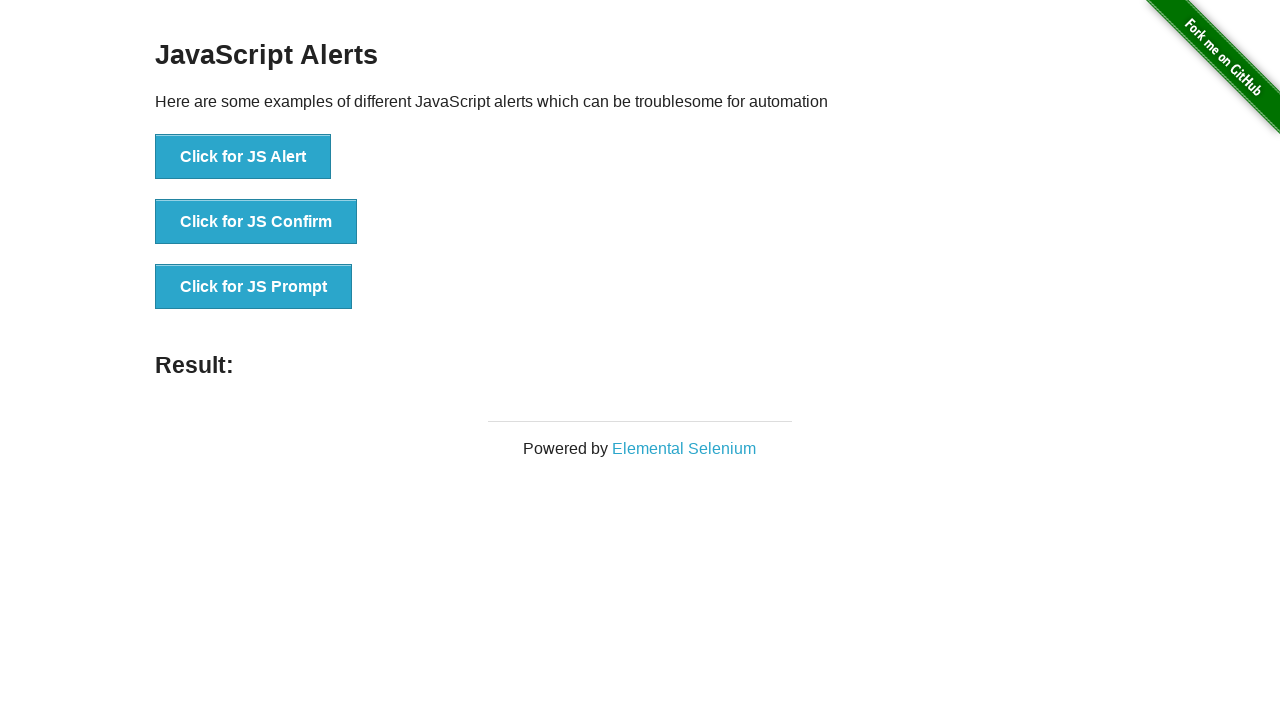

Clicked the first button in the list to trigger a JavaScript alert at (640, 167) on (//ul[@style='list-style-type: none;']//li)[1]
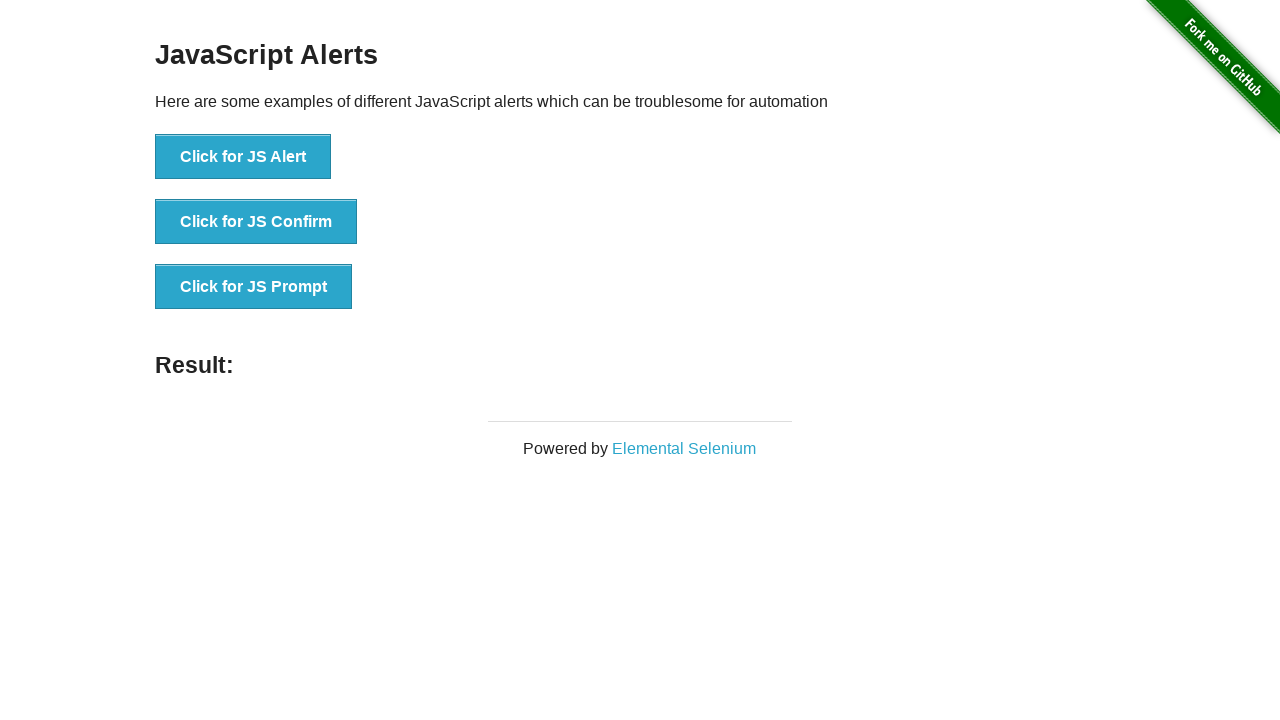

Set up initial dialog handler to accept alerts
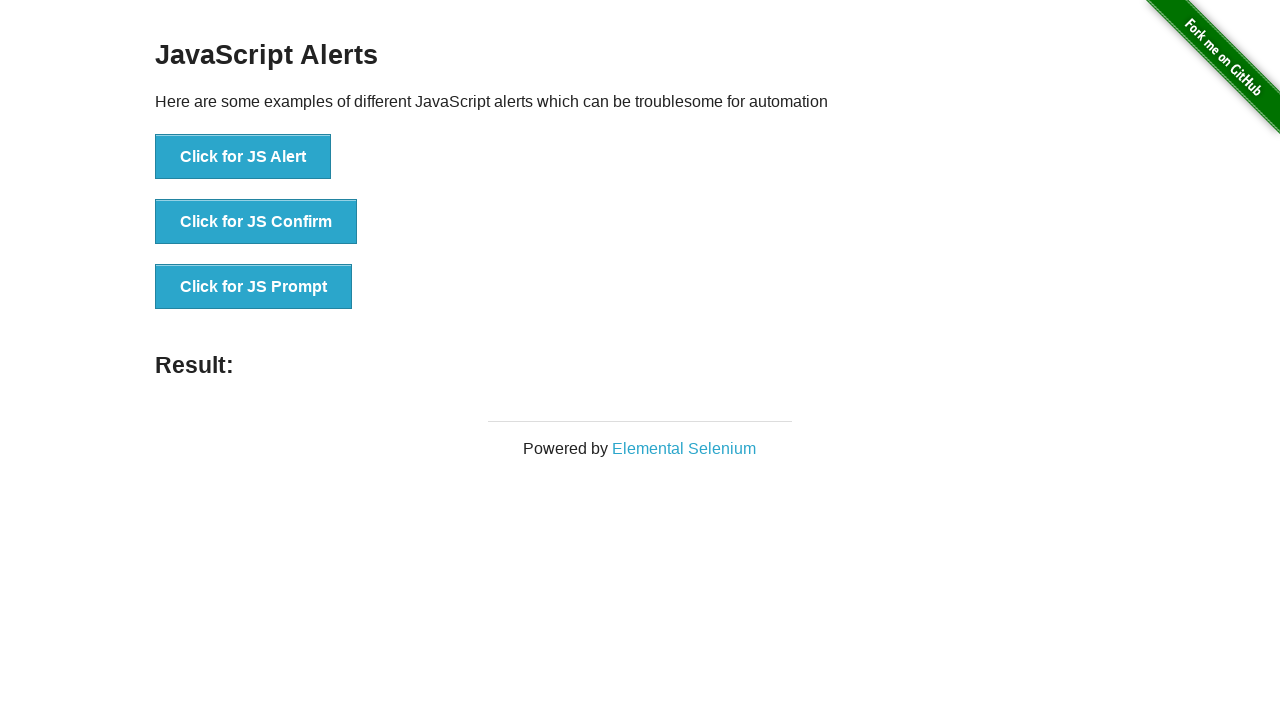

Registered dialog handler function to log and accept alert messages
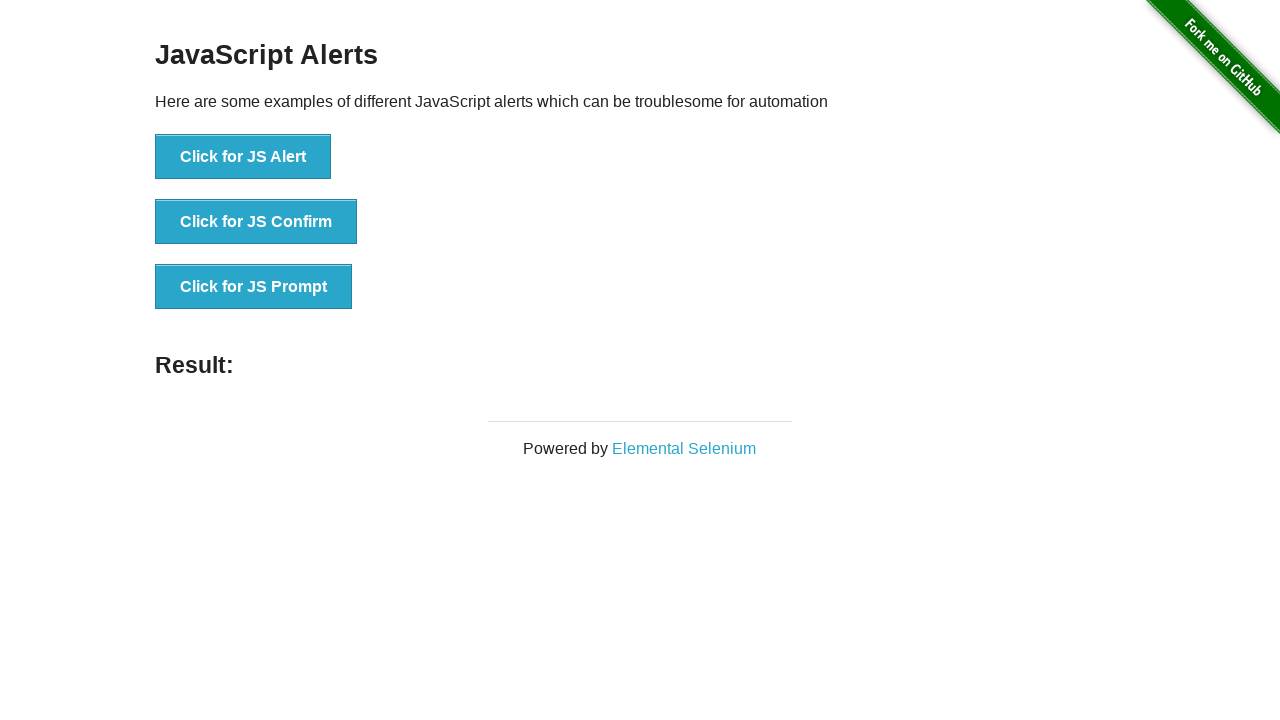

Clicked the 'Click for JS Alert' button to trigger the JavaScript alert at (243, 157) on button:has-text('Click for JS Alert')
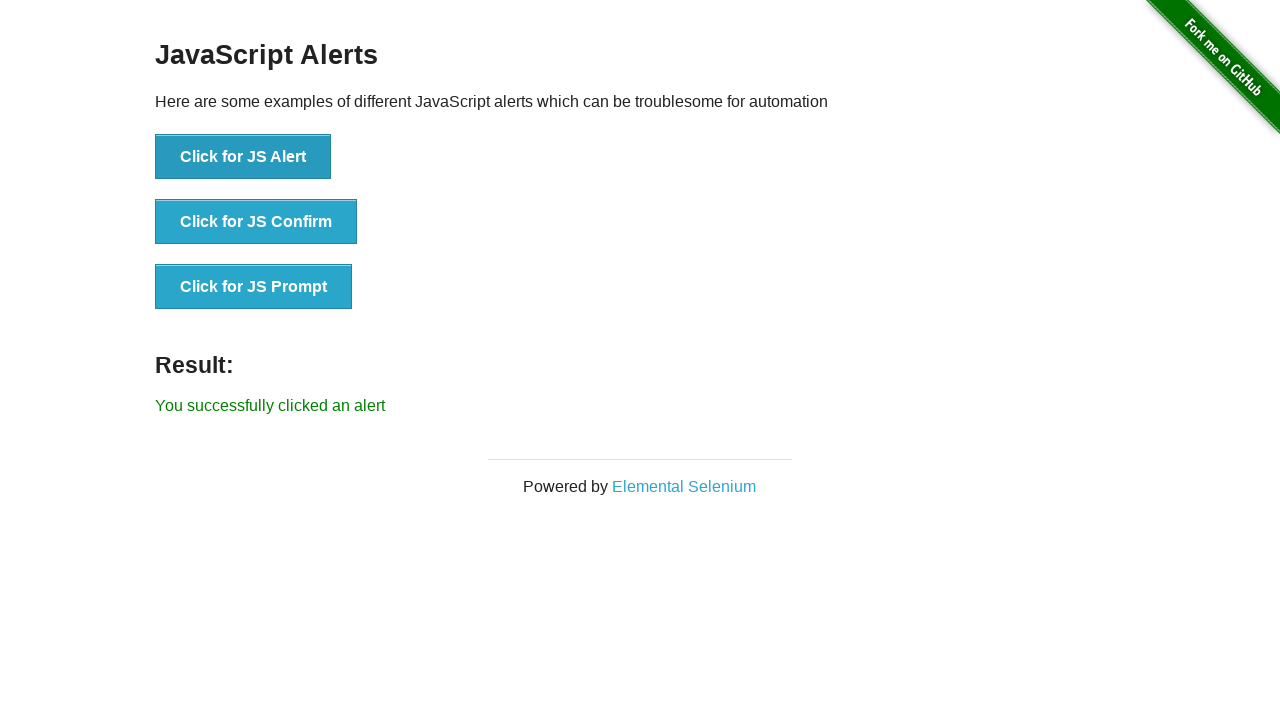

Verified that the alert was handled and result message appeared
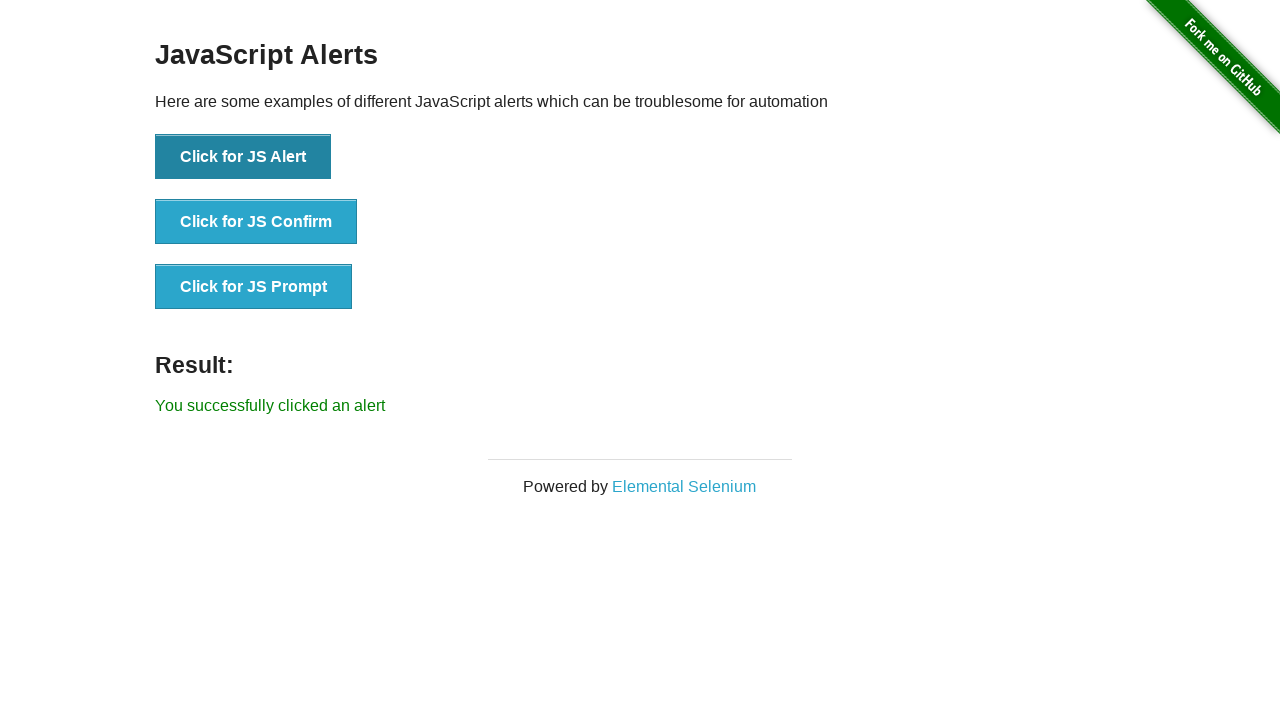

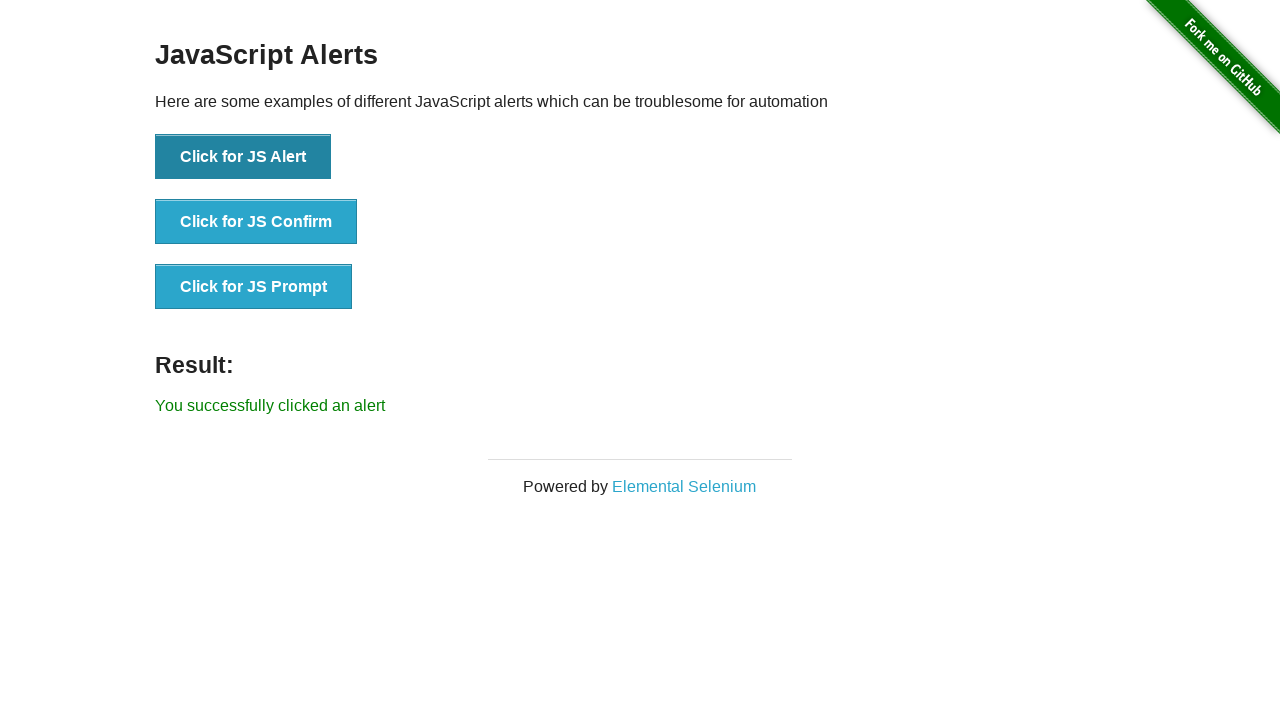